Tests timeout handling by clicking start button and attempting to wait for an element with a short timeout, then recovering

Starting URL: http://the-internet.herokuapp.com/dynamic_loading/1

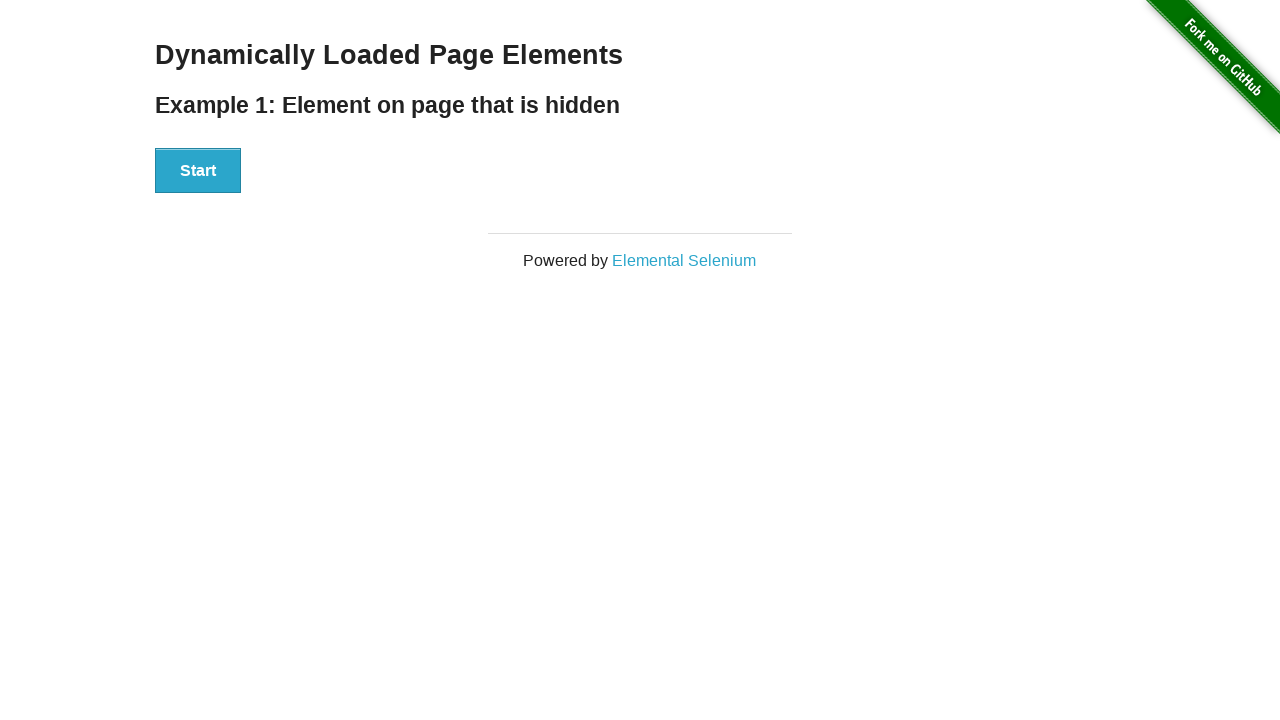

Clicked Start button to trigger dynamic loading at (198, 171) on xpath=//div[@id='start']/button[.='Start']
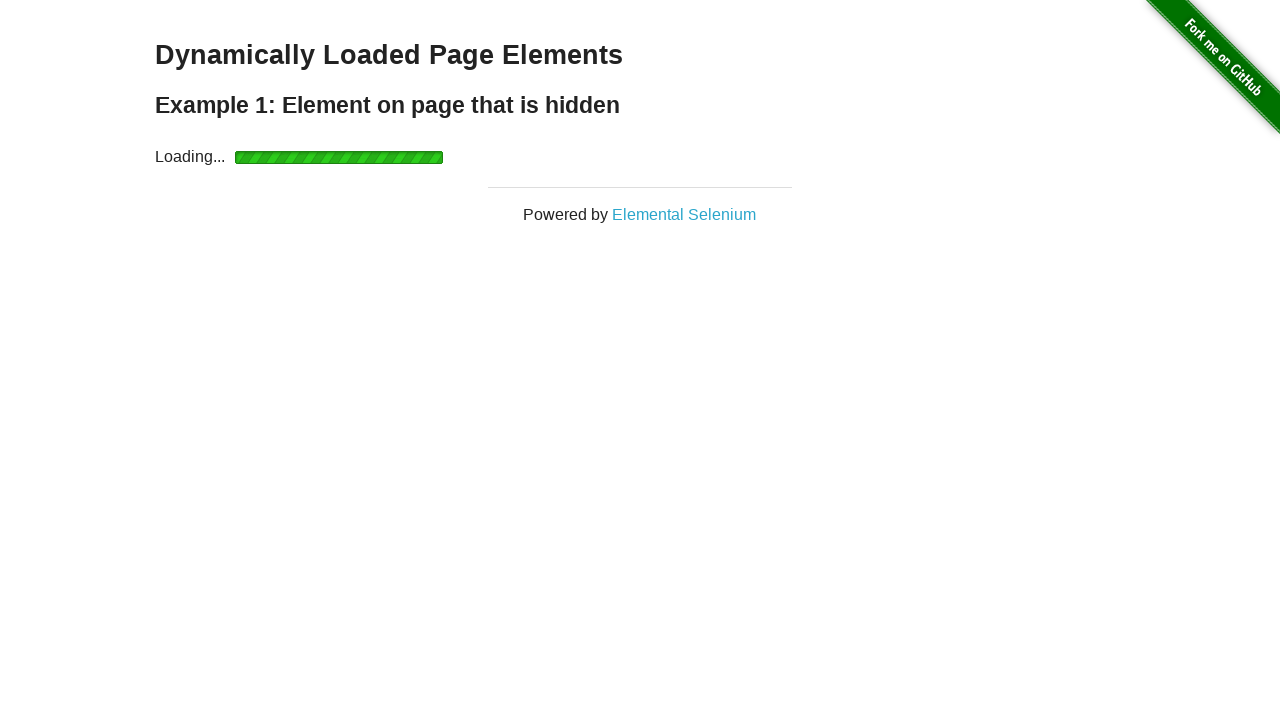

Timeout occurred waiting for #finish element with 2000ms timeout
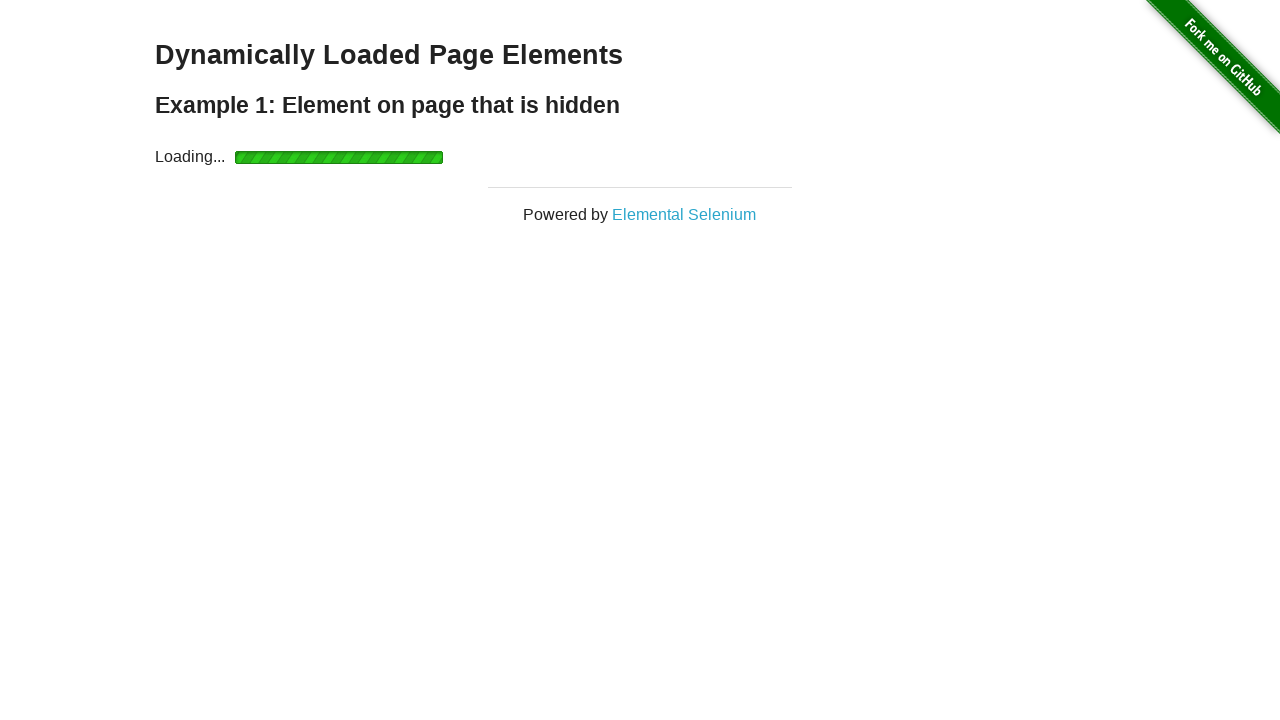

Waited additional 3000ms to allow element to load
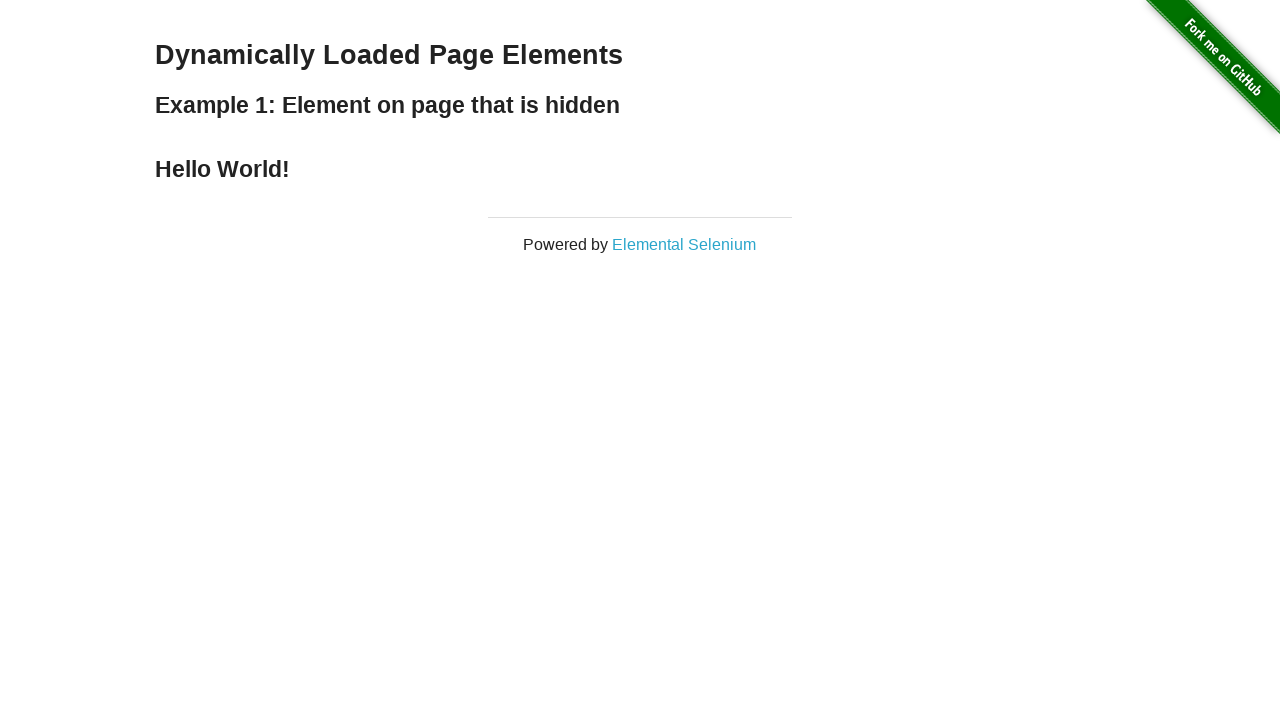

Located #finish element
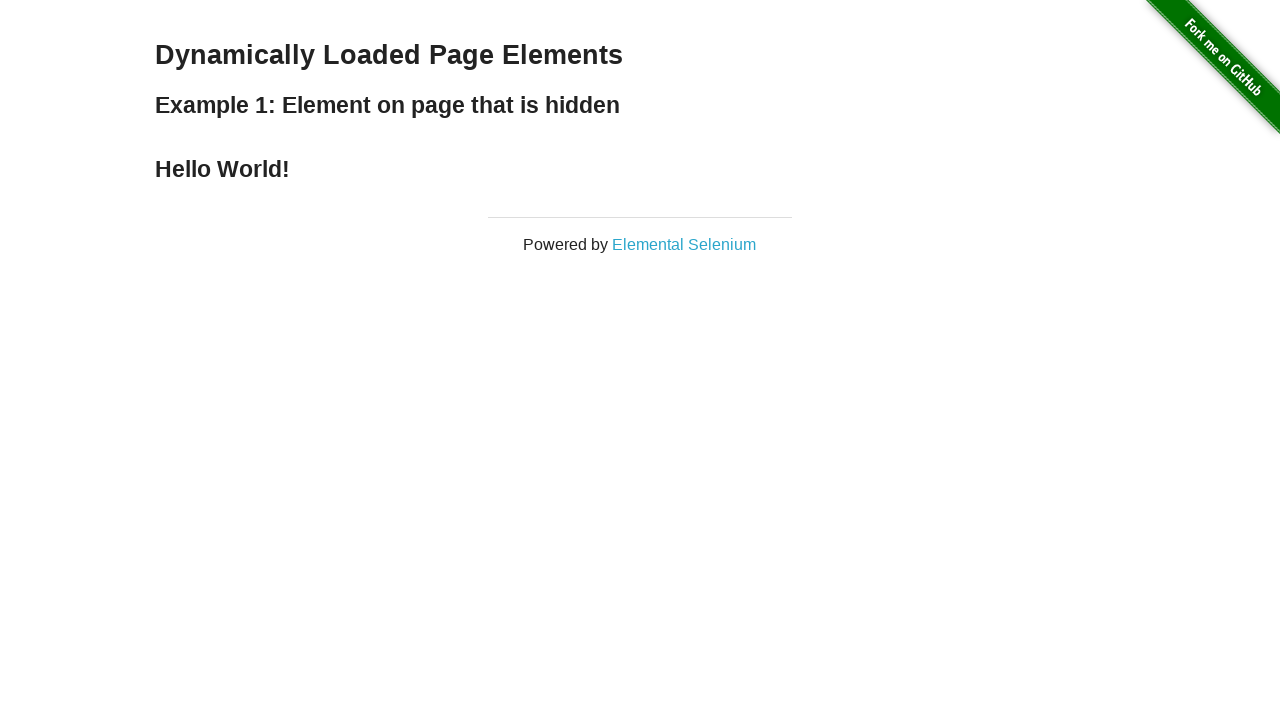

Verified that #finish element contains 'Hello World!' text
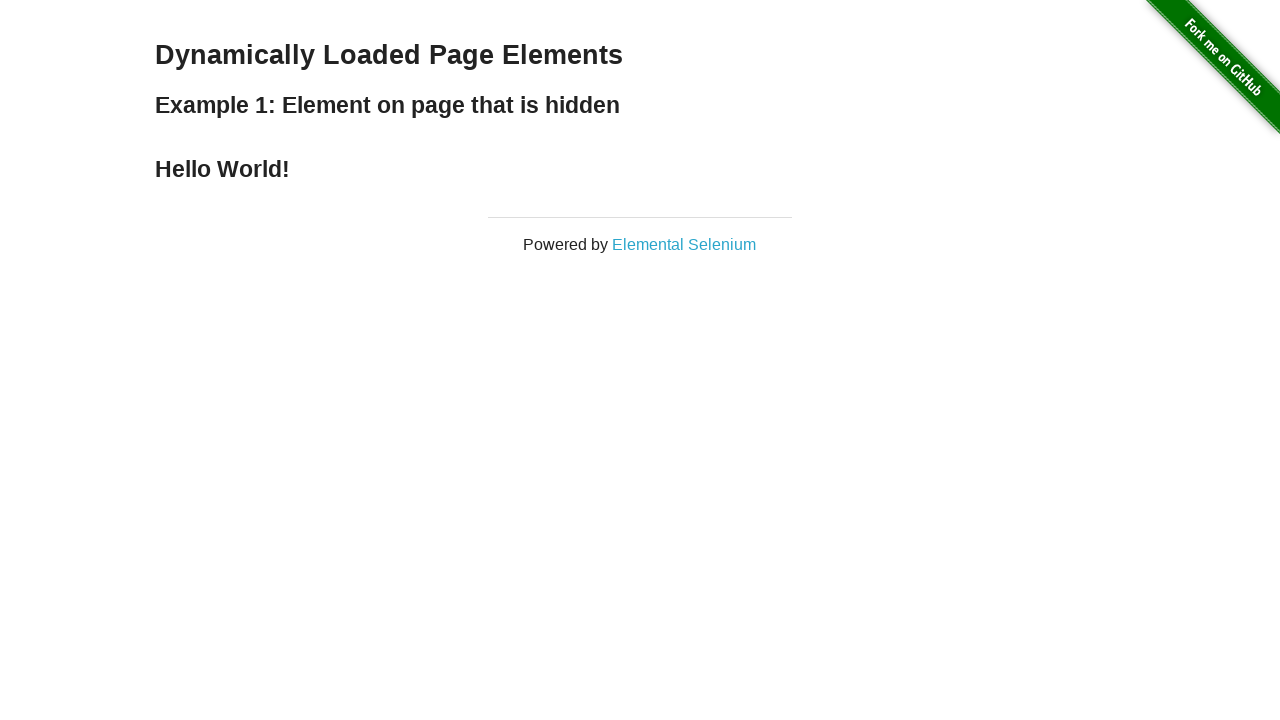

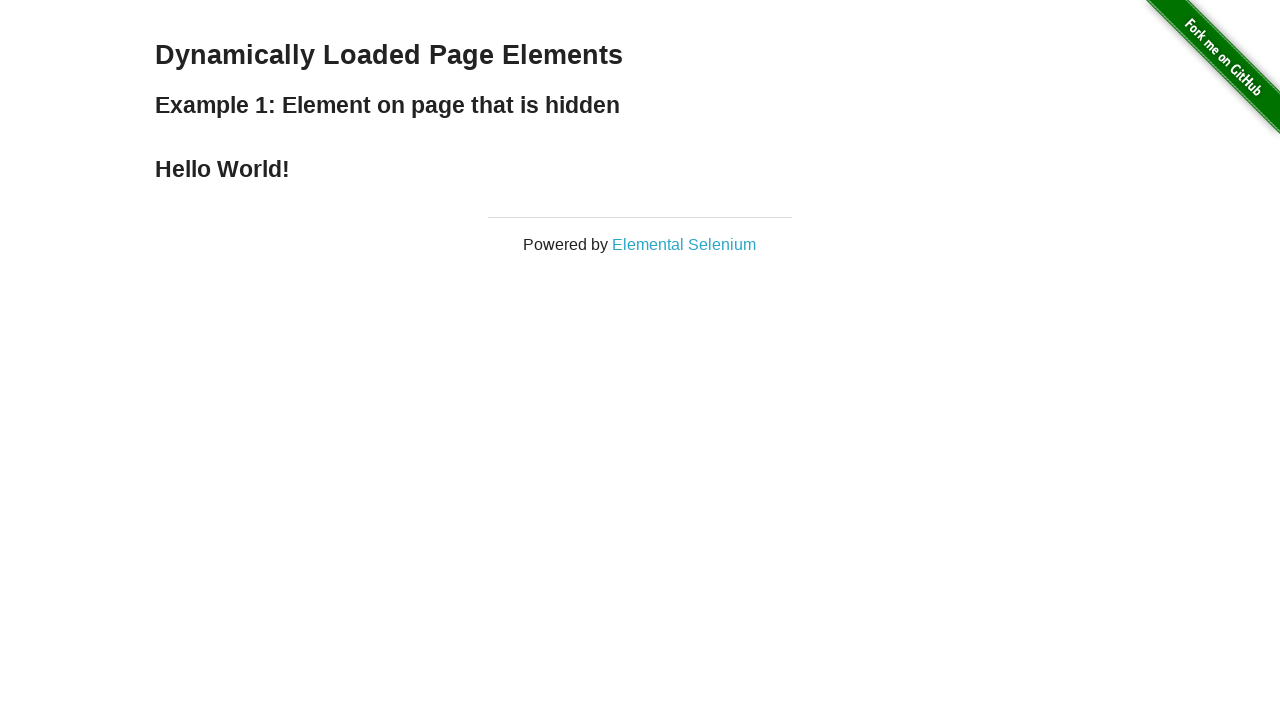